Tests iframe handling by switching between two different frames and extracting text from elements within each frame

Starting URL: https://demoqa.com/frames

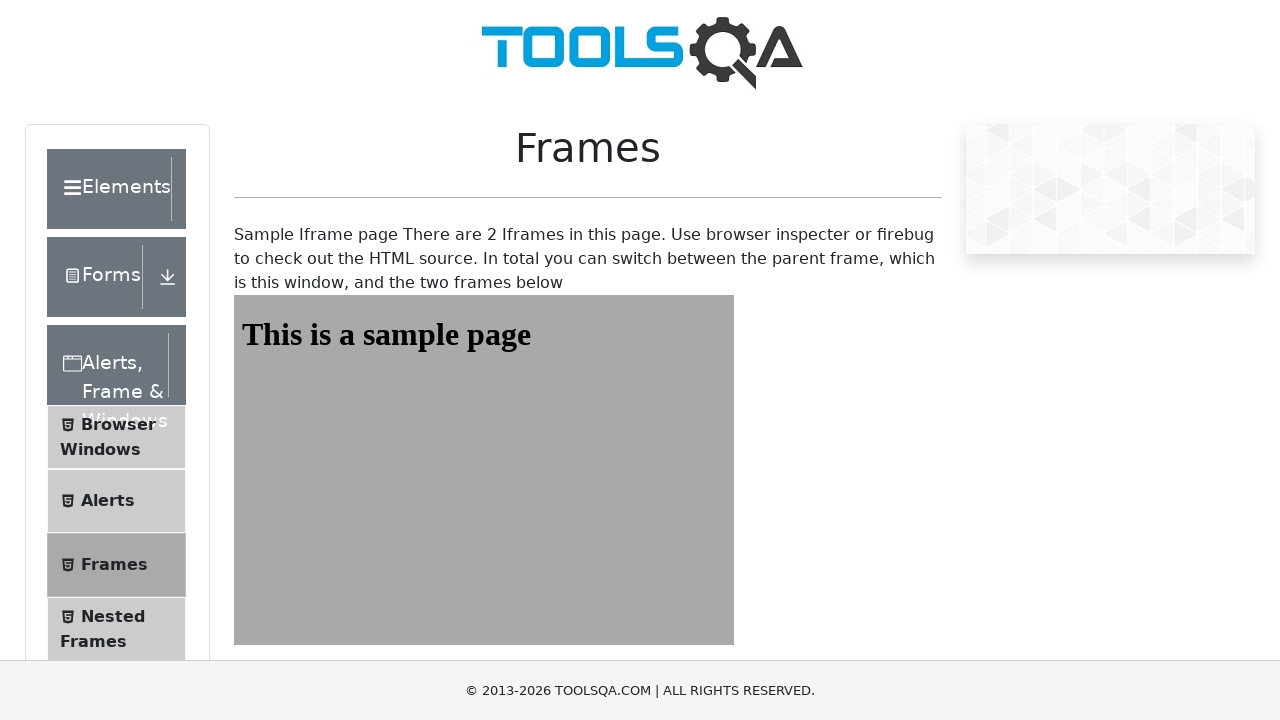

Navigated to DemoQA Frames page
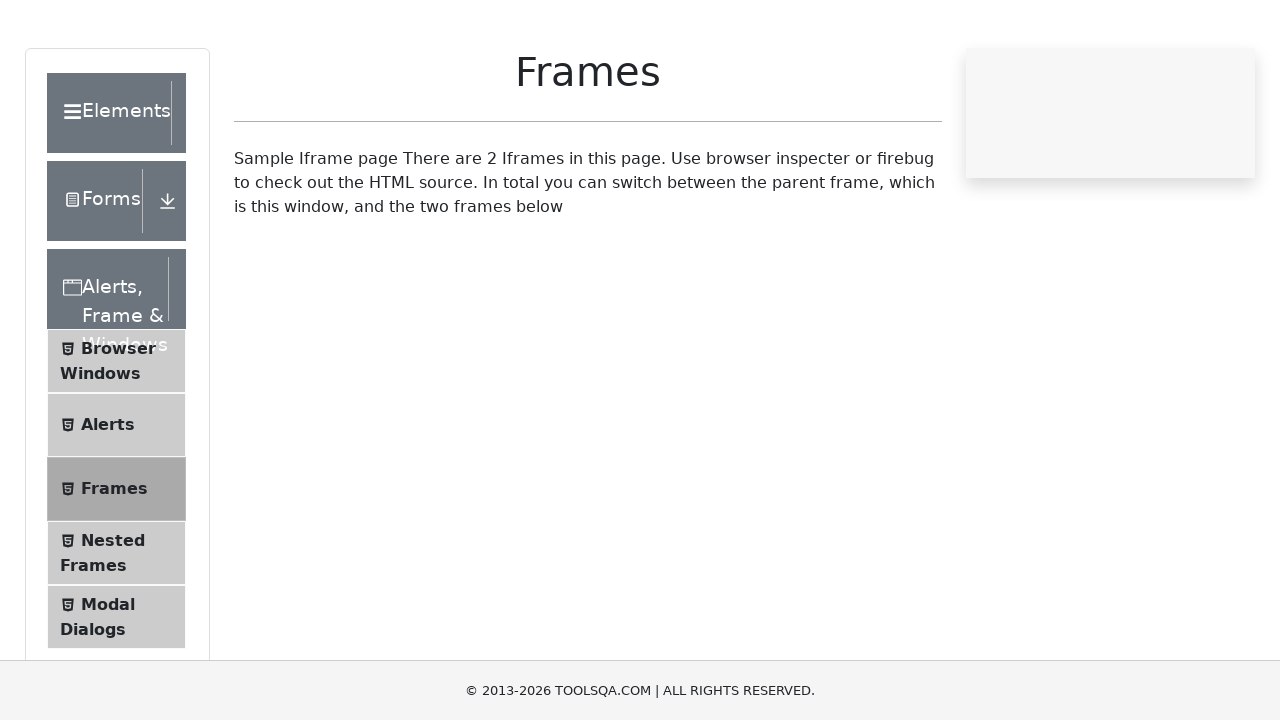

Located first iframe with ID 'frame1'
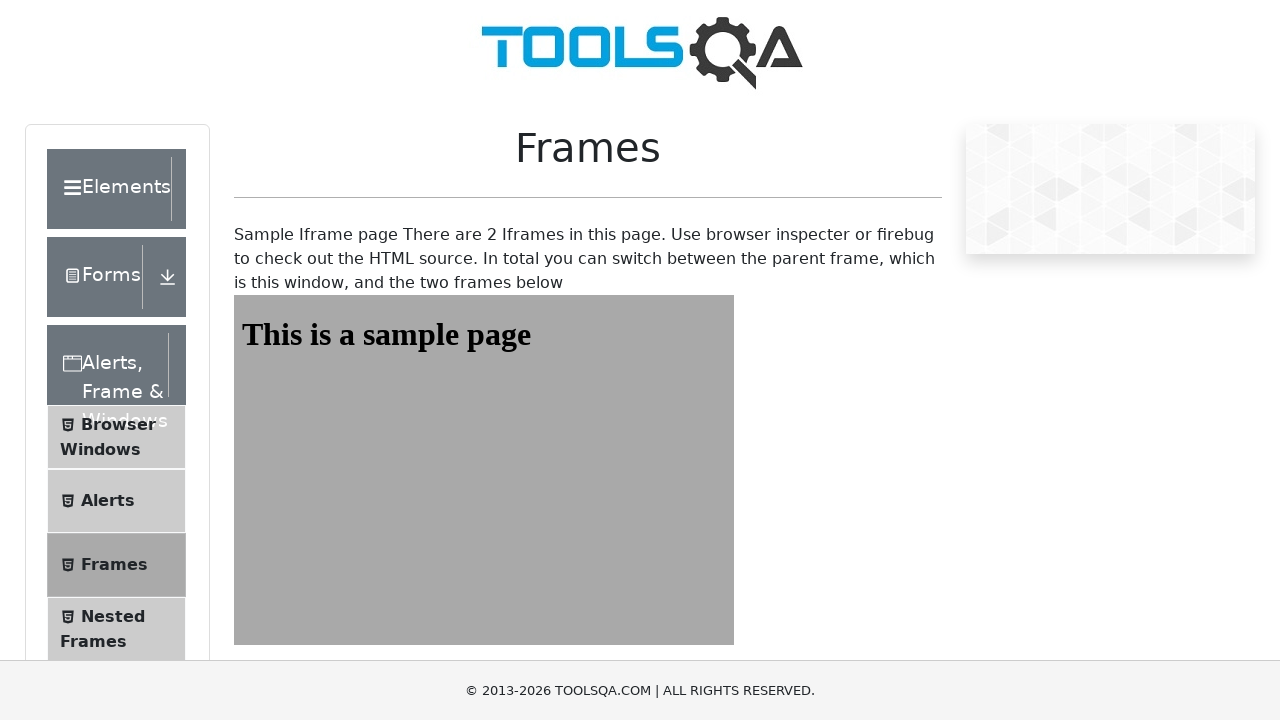

Extracted text from first frame: 'This is a sample page'
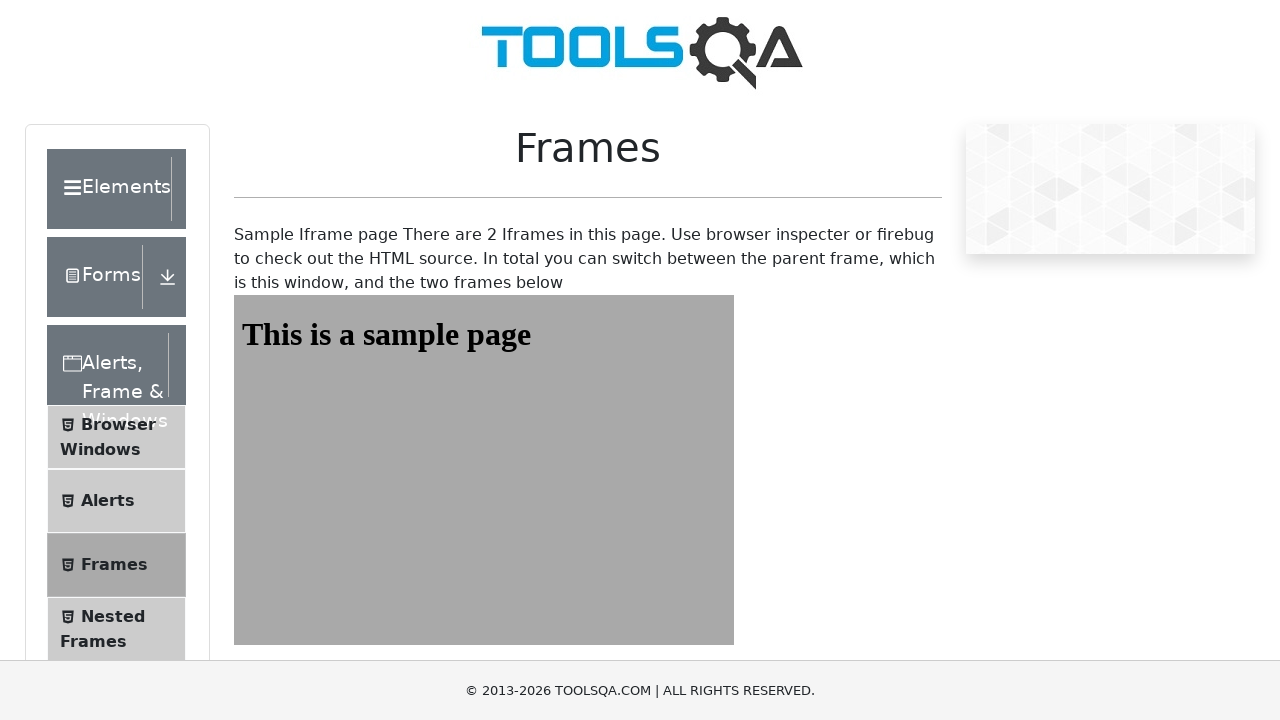

Located second iframe with ID 'frame2'
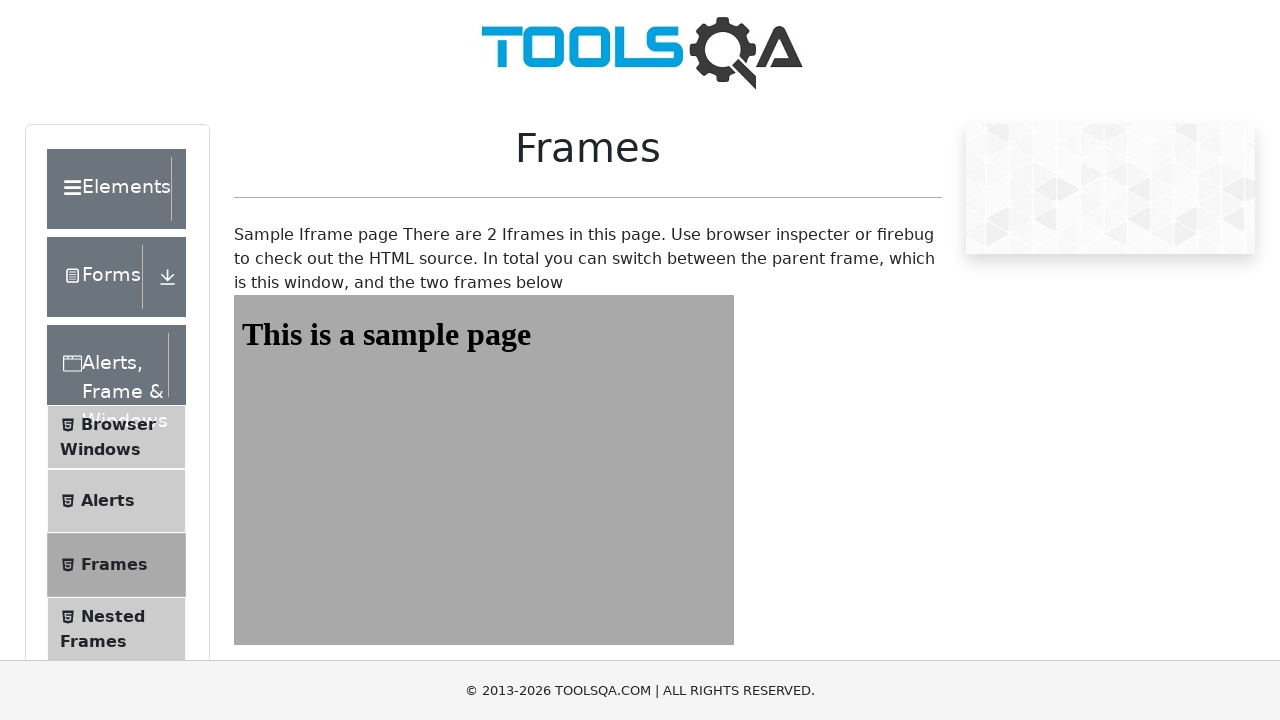

Extracted text from second frame: 'This is a sample page'
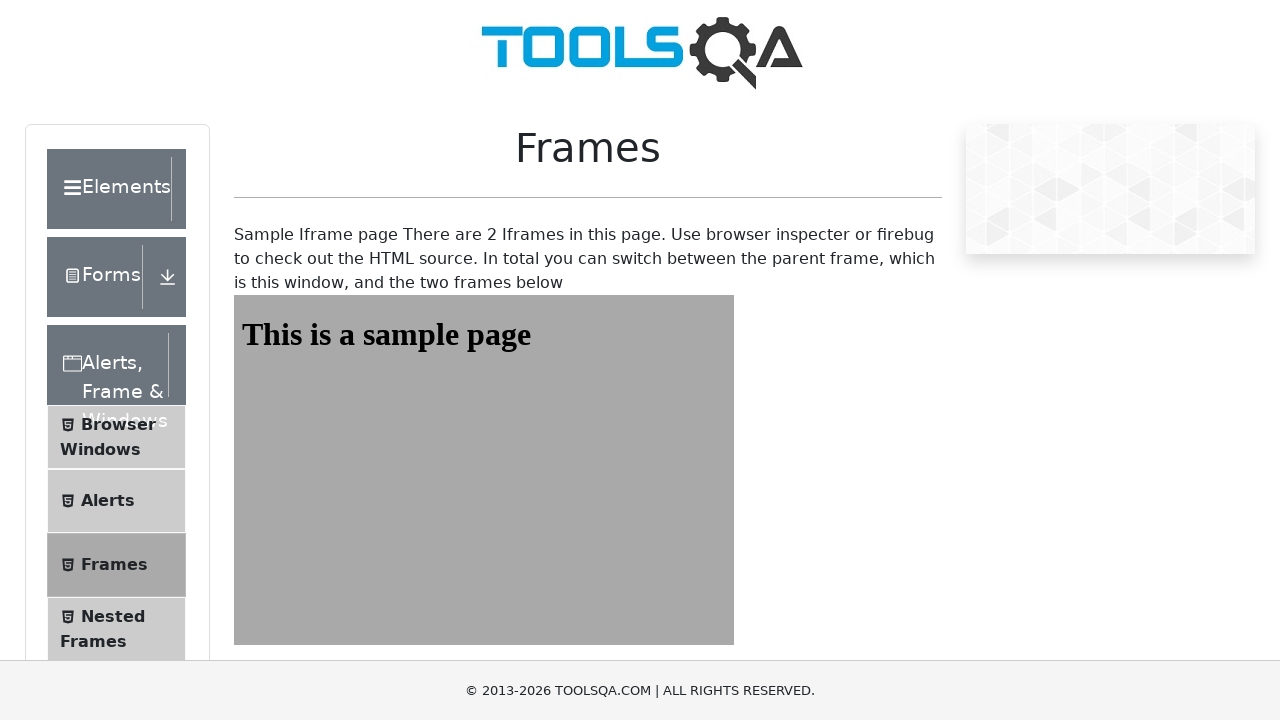

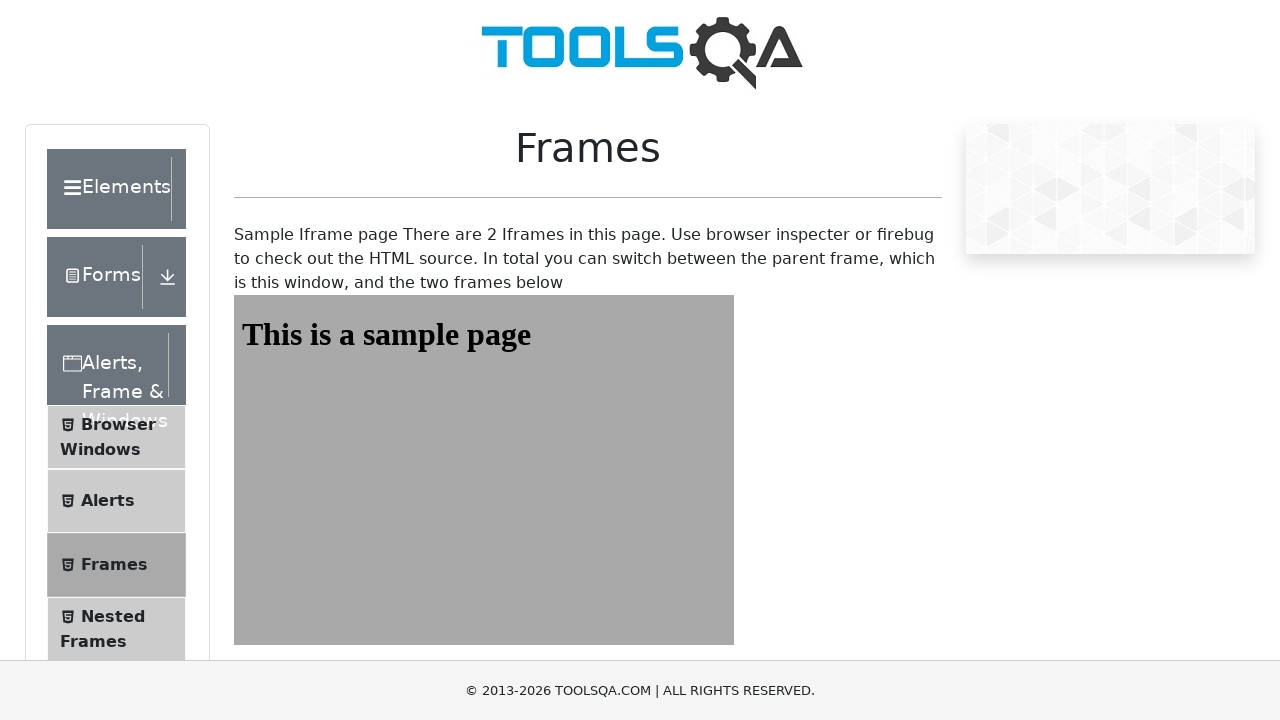